Tests button interactions on DemoQA including double-click, right-click (context click), and single click functionality

Starting URL: https://demoqa.com

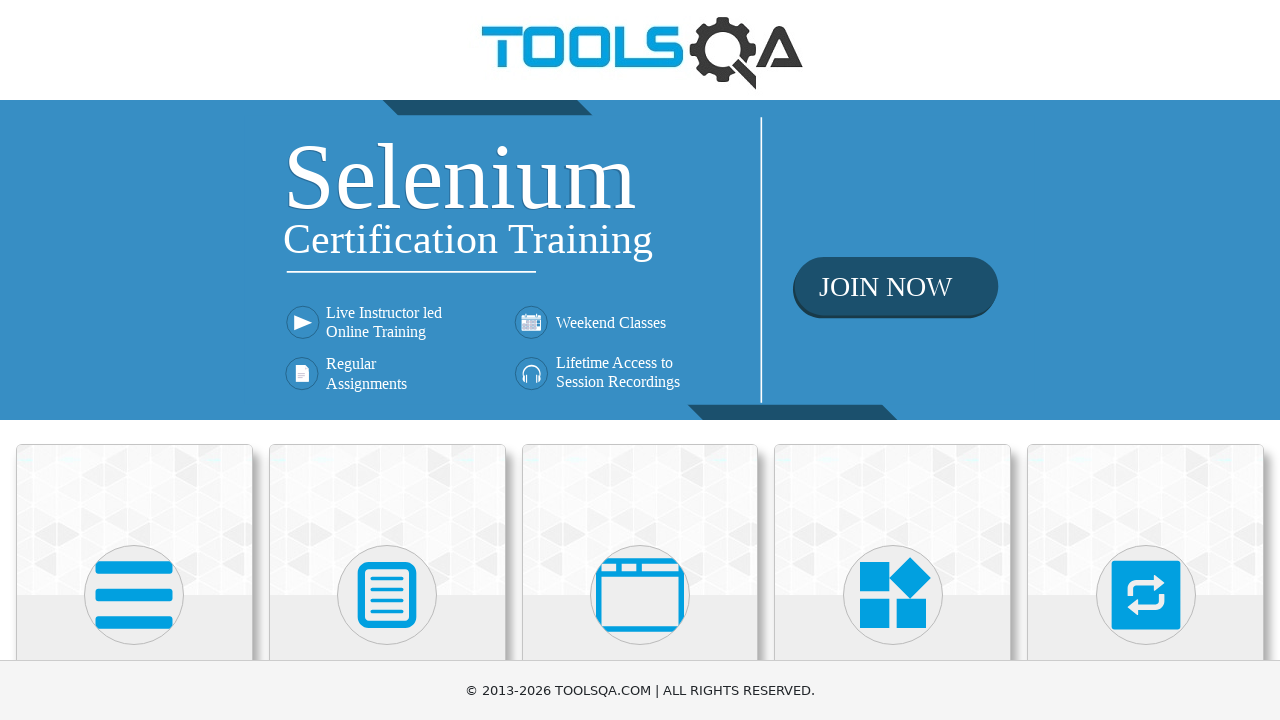

Clicked on Elements menu at (134, 595) on xpath=(//div[@class='avatar mx-auto white'])[1]
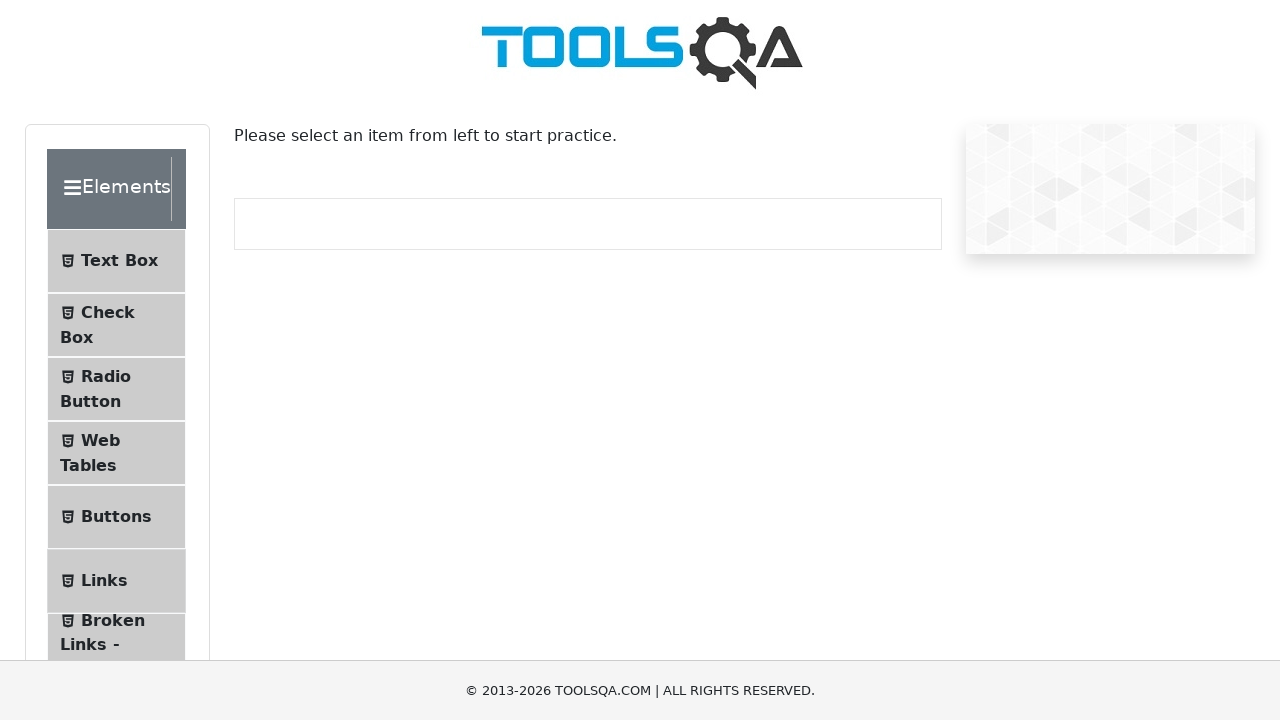

Clicked on Buttons submenu at (116, 517) on #item-4
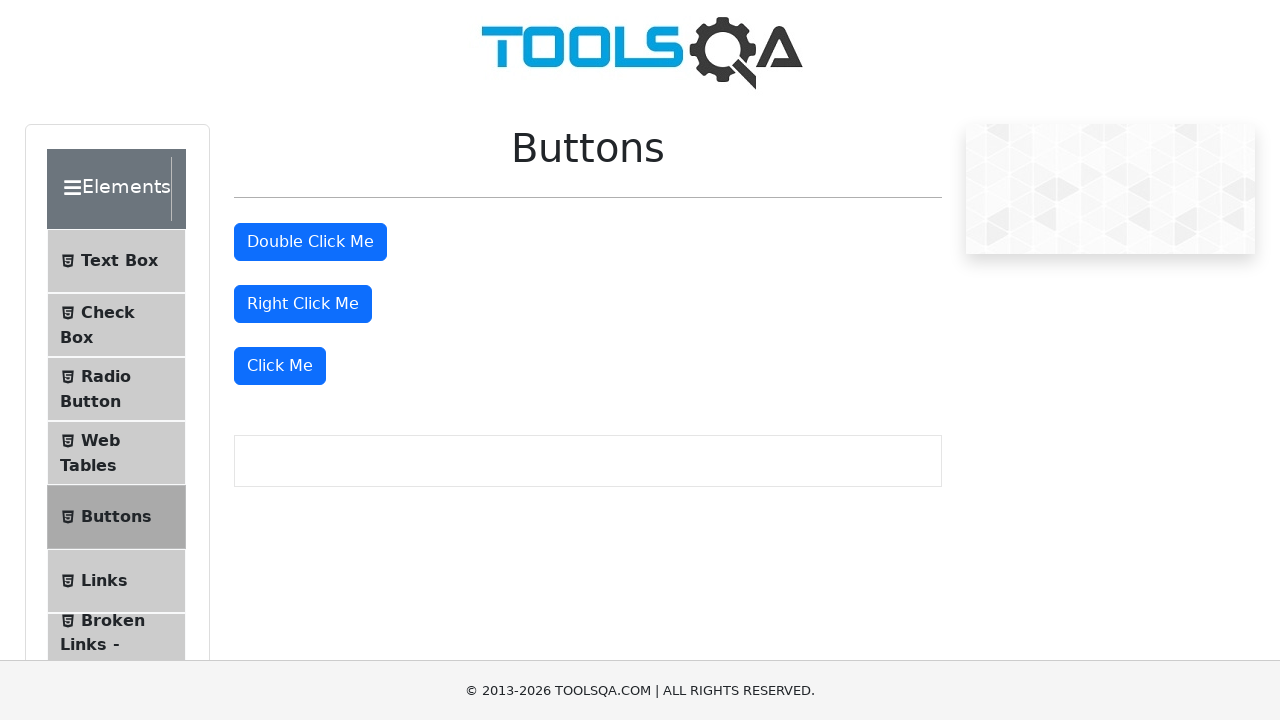

Double-clicked the double-click button at (310, 242) on #doubleClickBtn
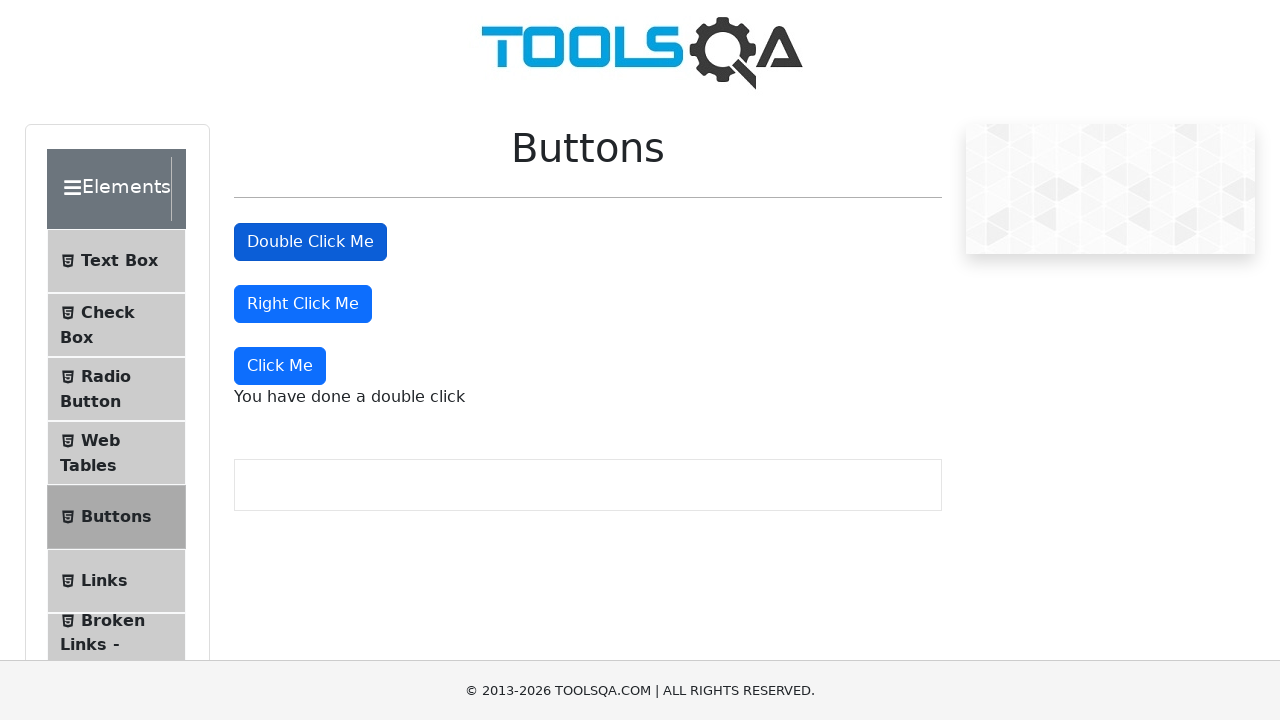

Double-click confirmation message appeared
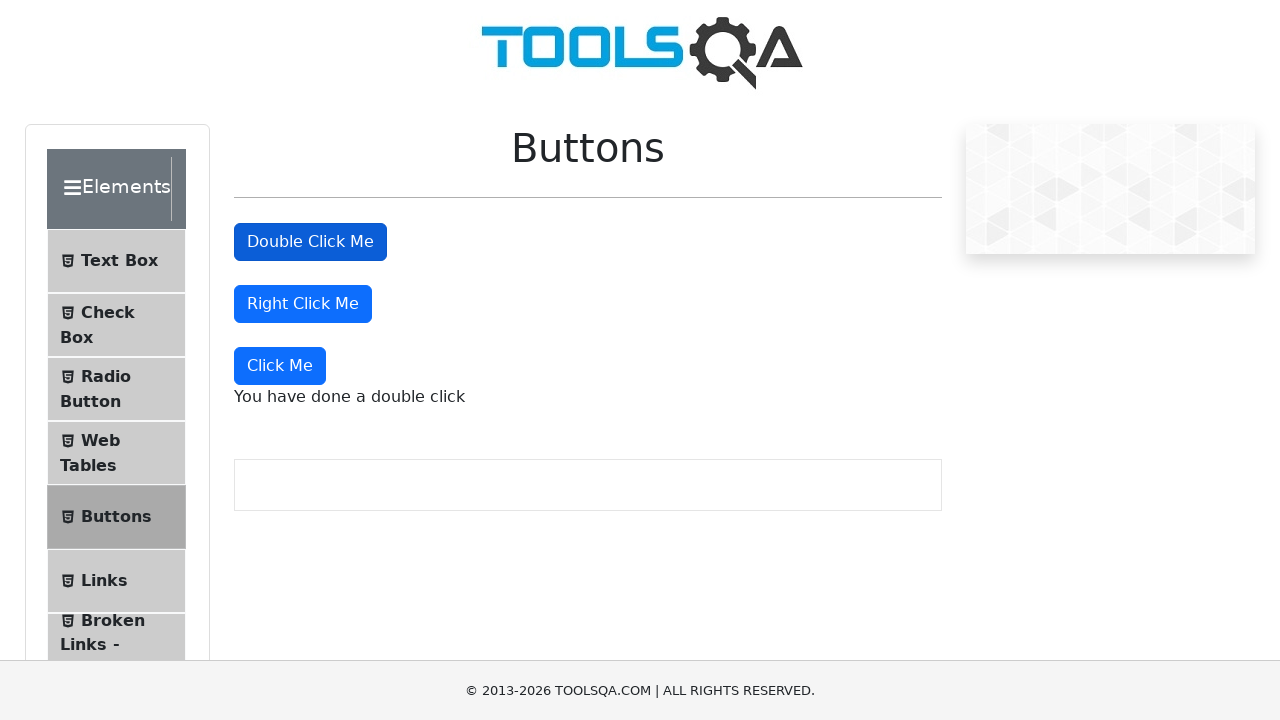

Right-clicked the right-click button at (303, 304) on #rightClickBtn
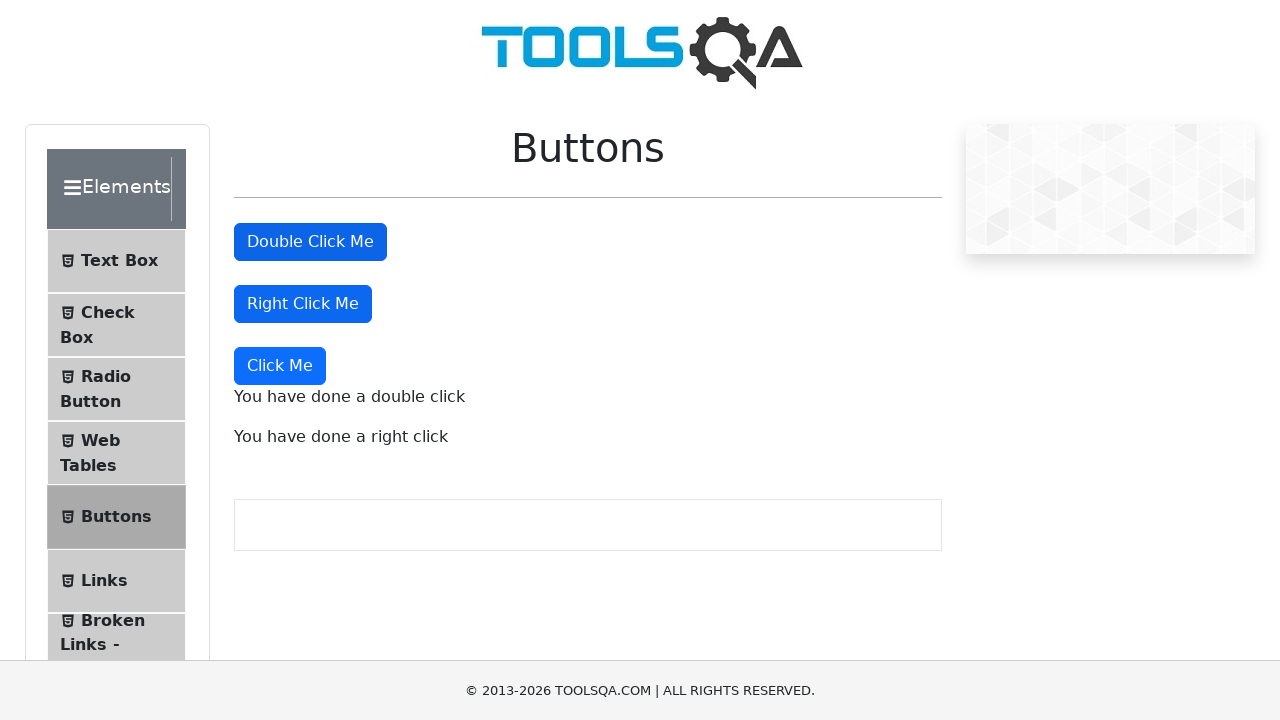

Right-click confirmation message appeared
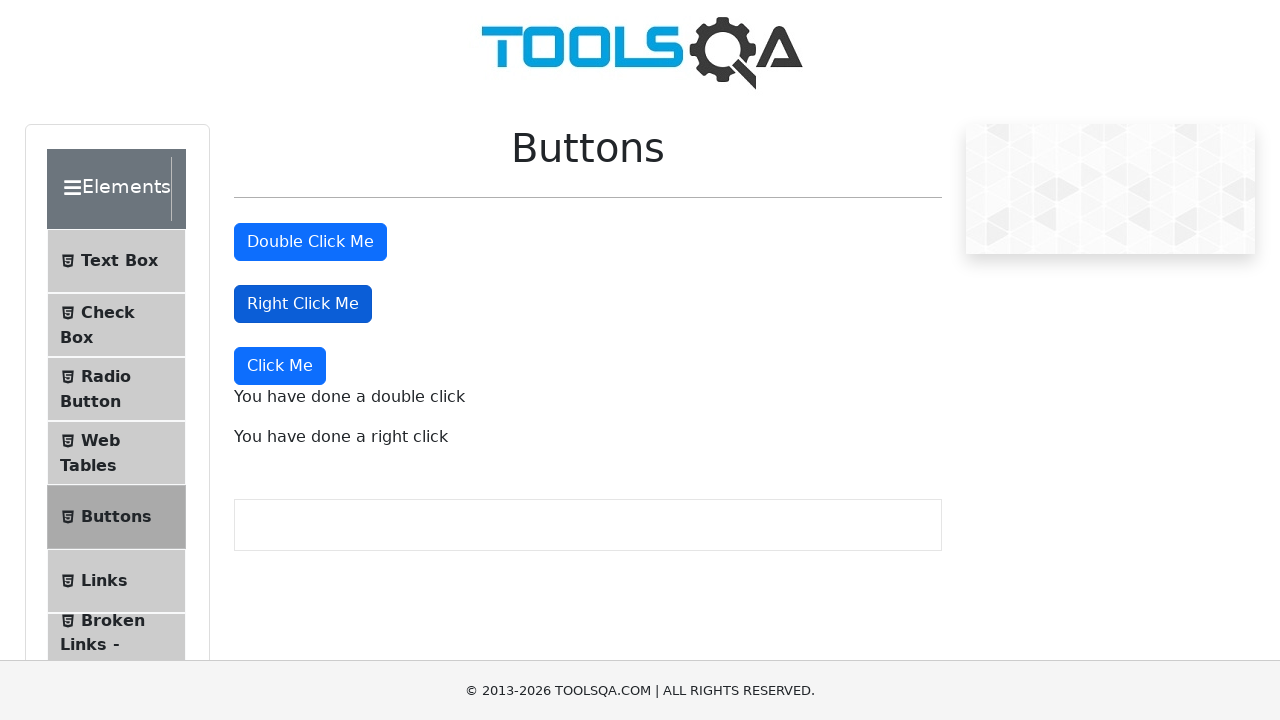

Single-clicked the Click Me button at (280, 366) on xpath=(//button[normalize-space()='Click Me'])[1]
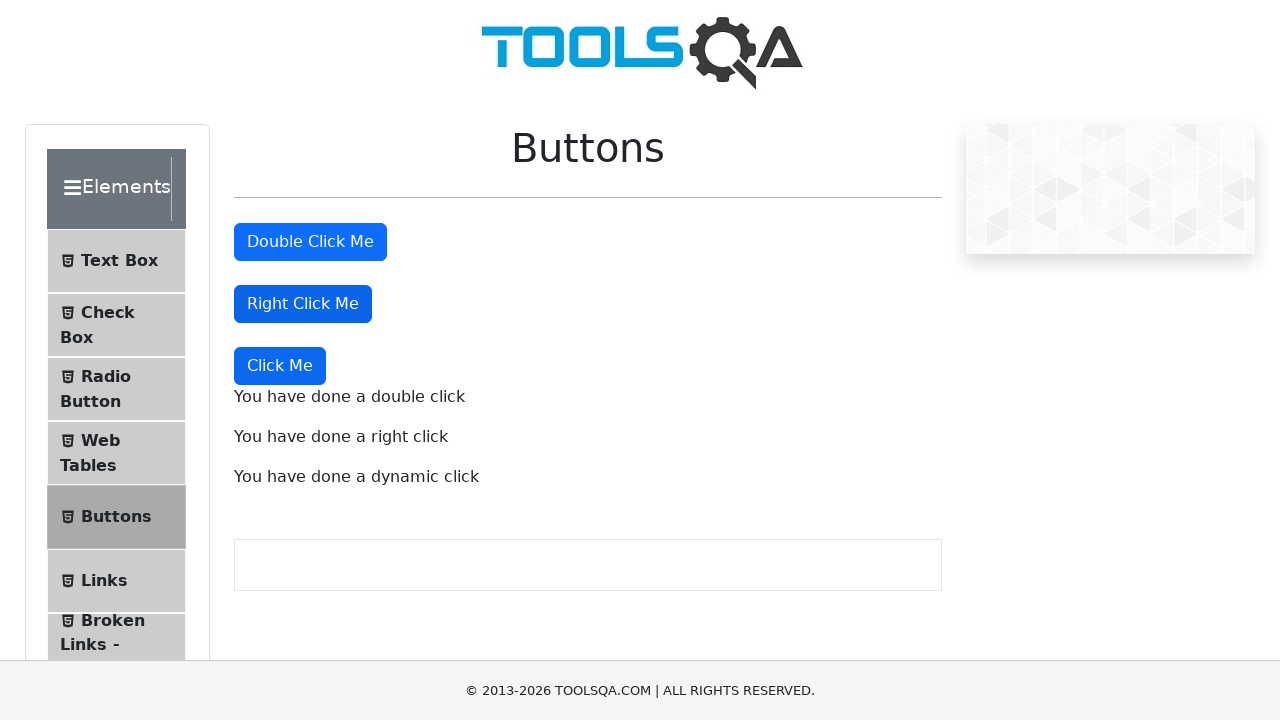

Single-click confirmation message appeared
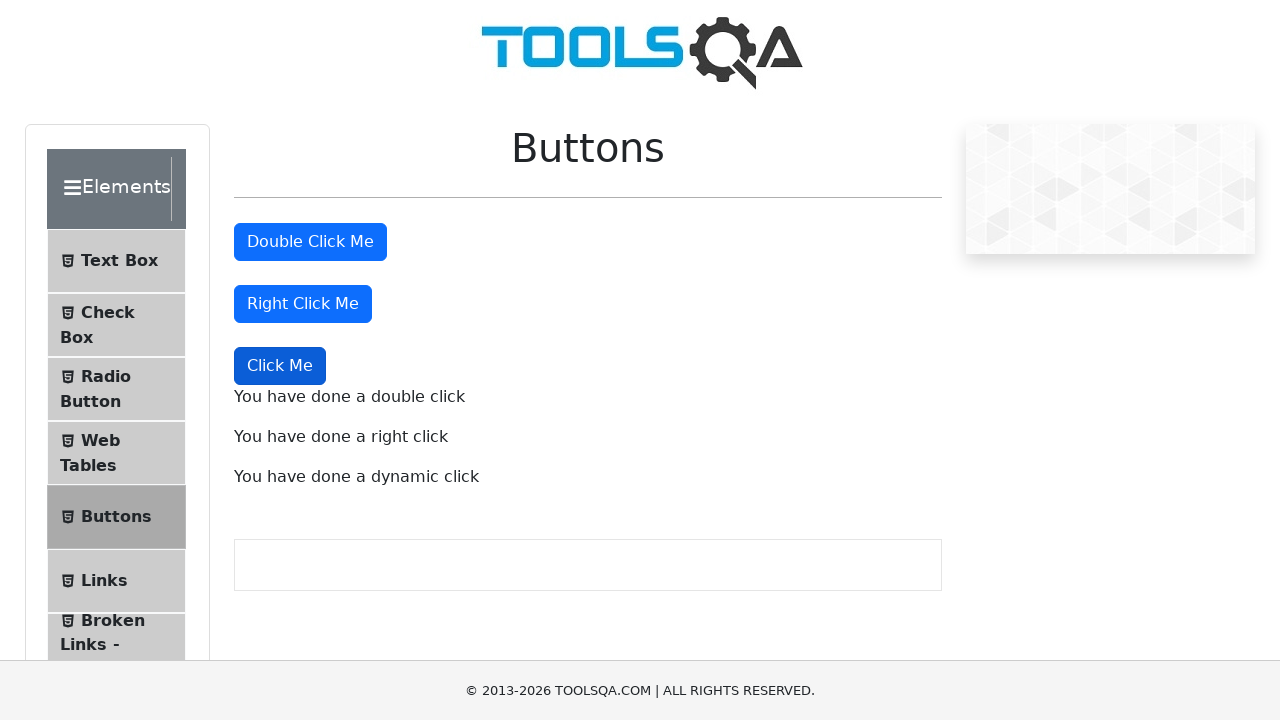

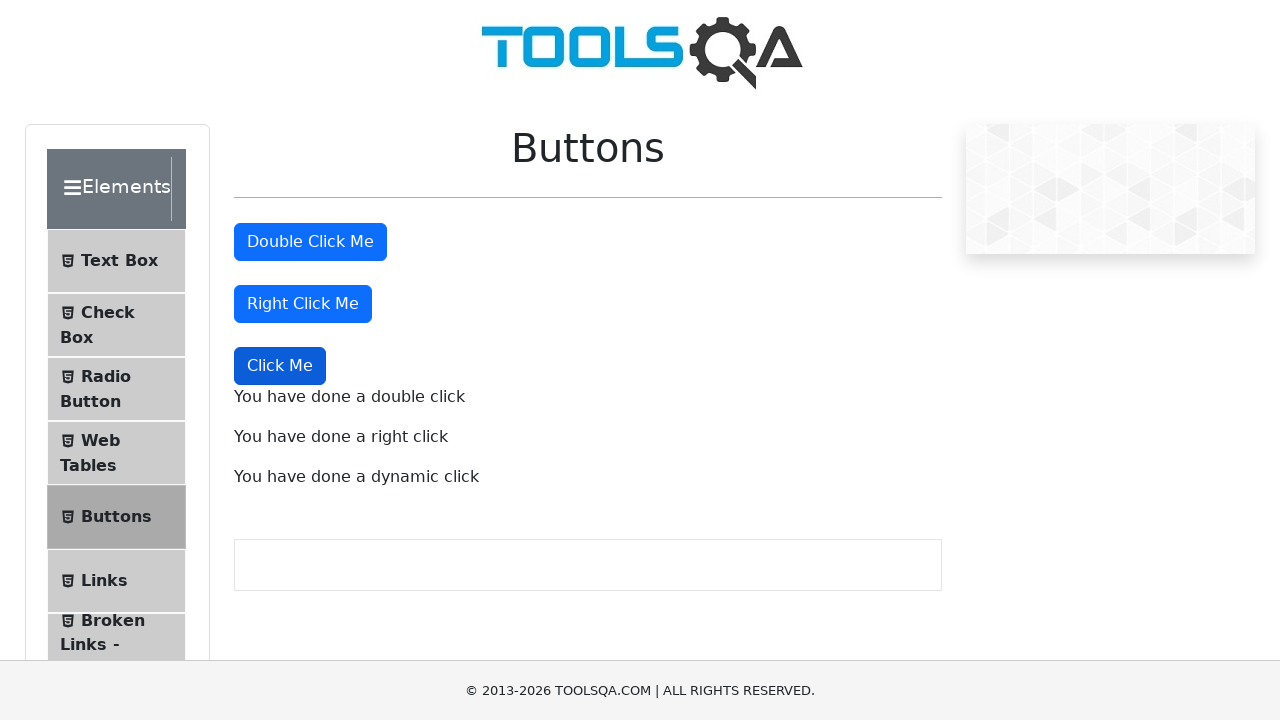